Tests an e-commerce workflow by adding specific vegetables (Cucumber, Brocolli, Beetroot) to cart, proceeding to checkout, applying a promo code, and verifying the promo is applied successfully.

Starting URL: https://rahulshettyacademy.com/seleniumPractise/

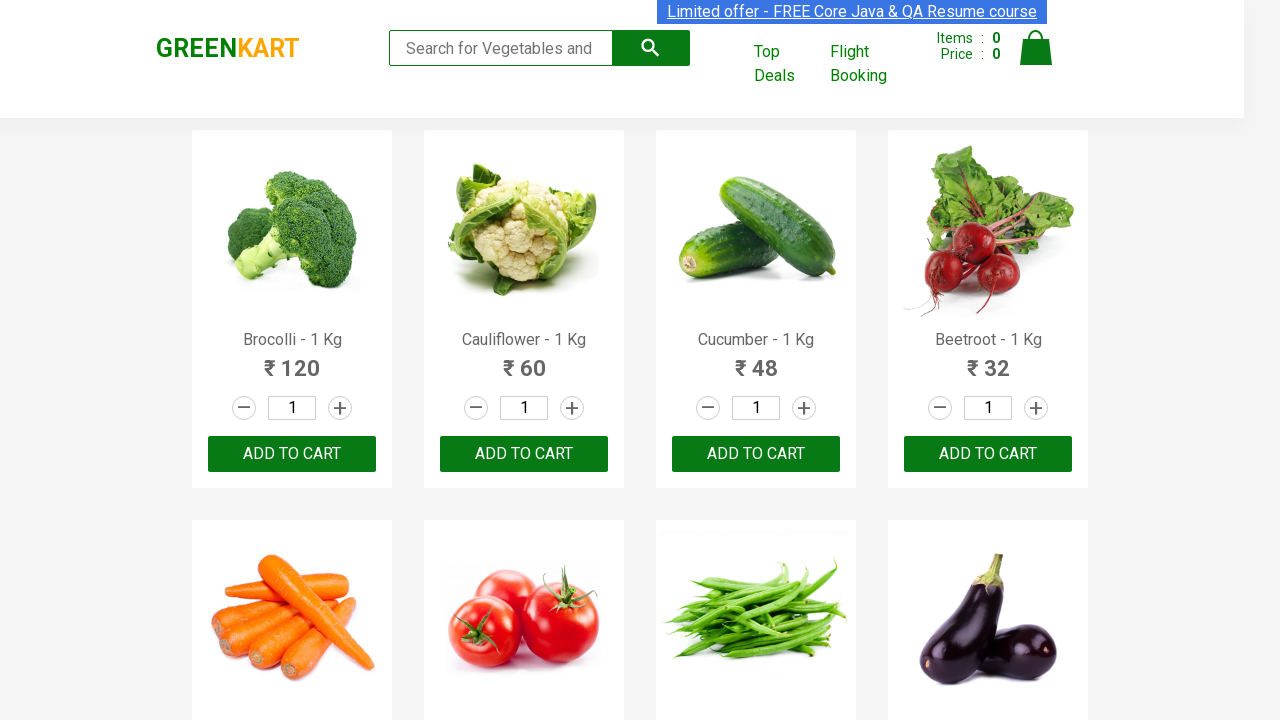

Waited for product names to load
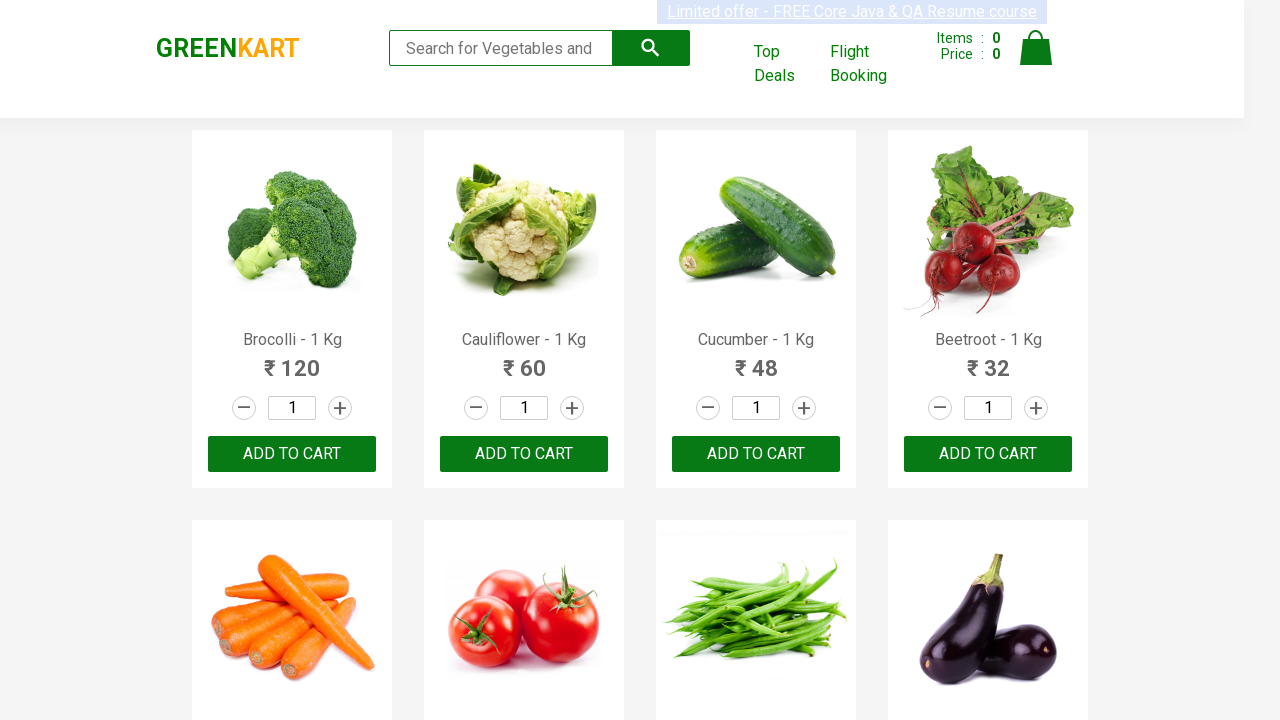

Retrieved all product name elements
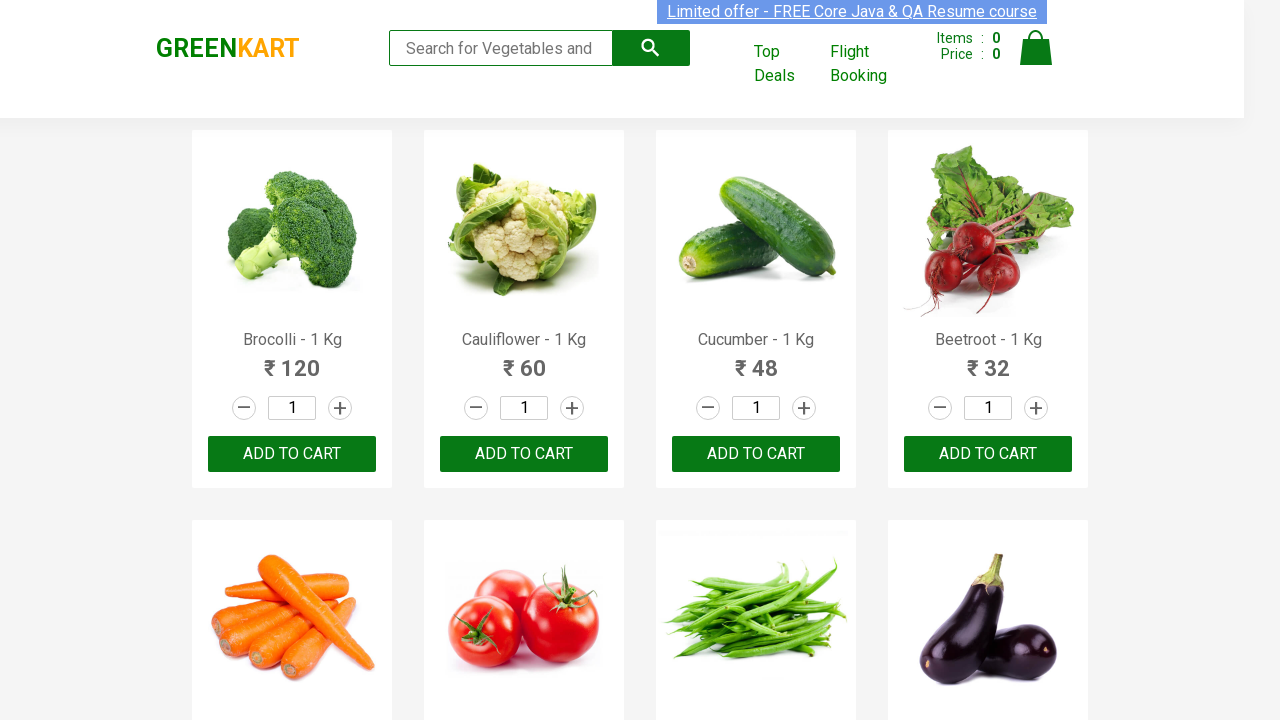

Retrieved all add to cart buttons
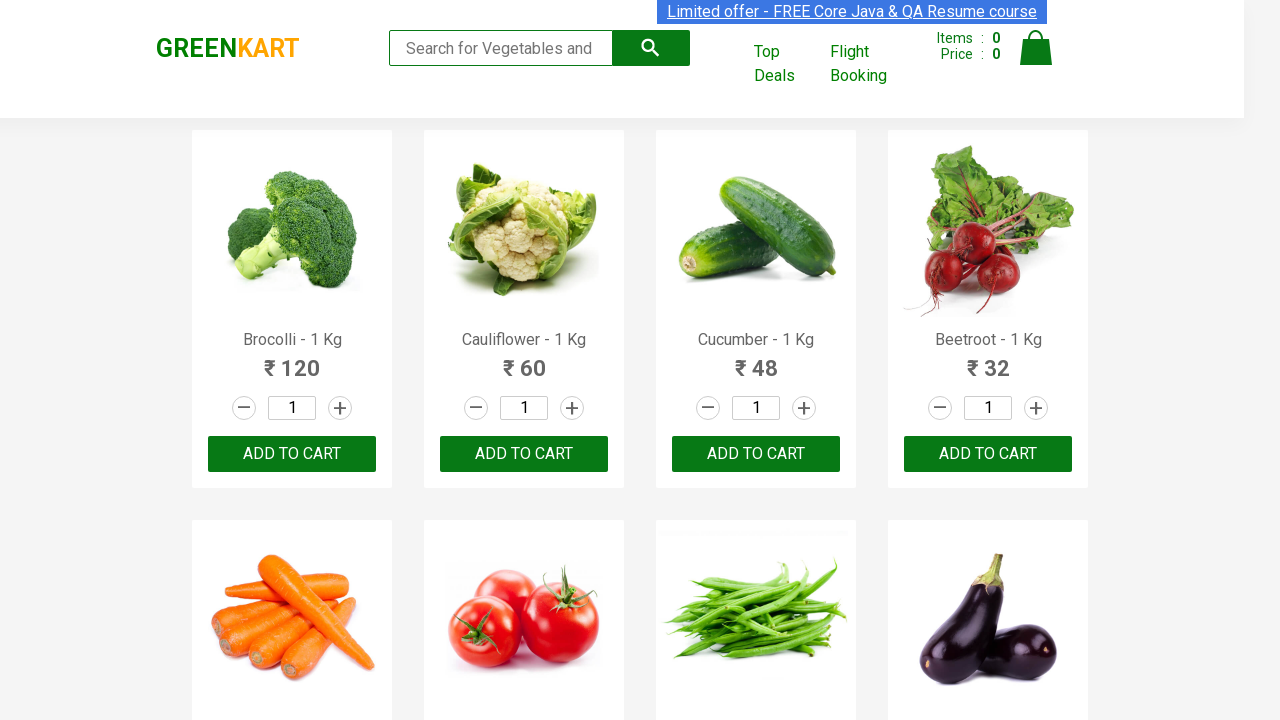

Added Brocolli to cart at (292, 454) on xpath=//div[@class='product-action']/button >> nth=0
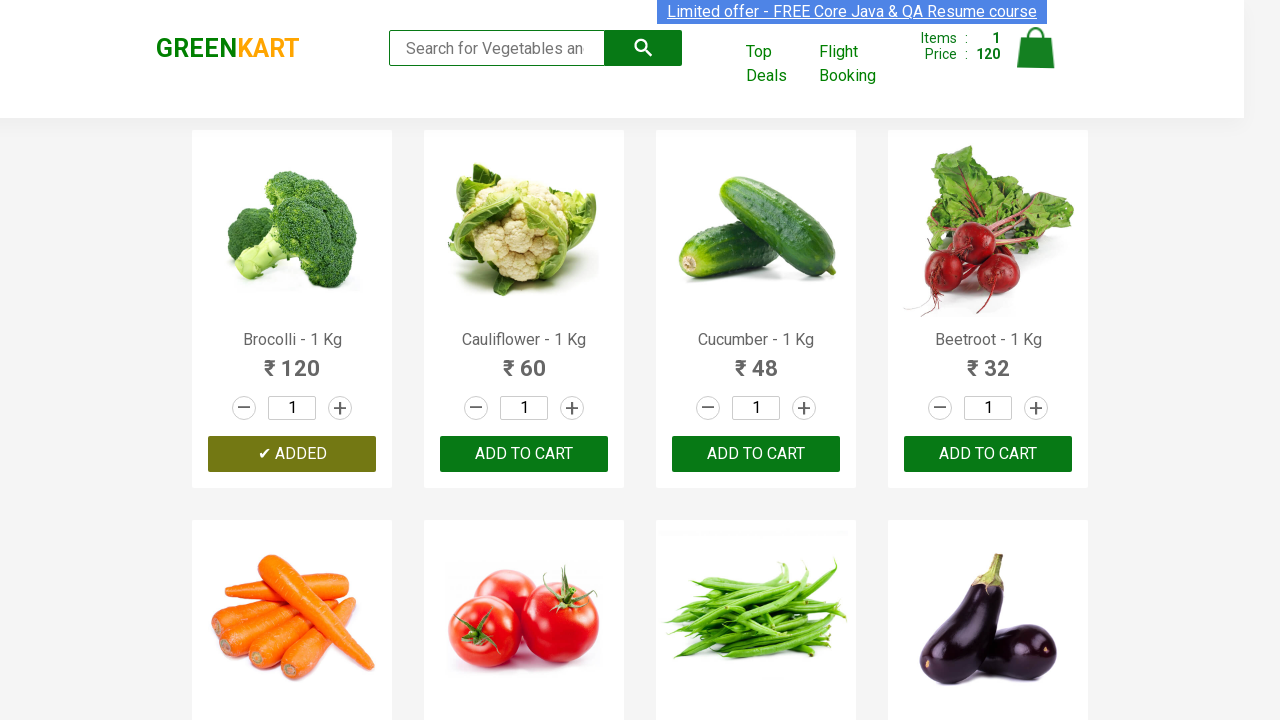

Added Cucumber to cart at (756, 454) on xpath=//div[@class='product-action']/button >> nth=2
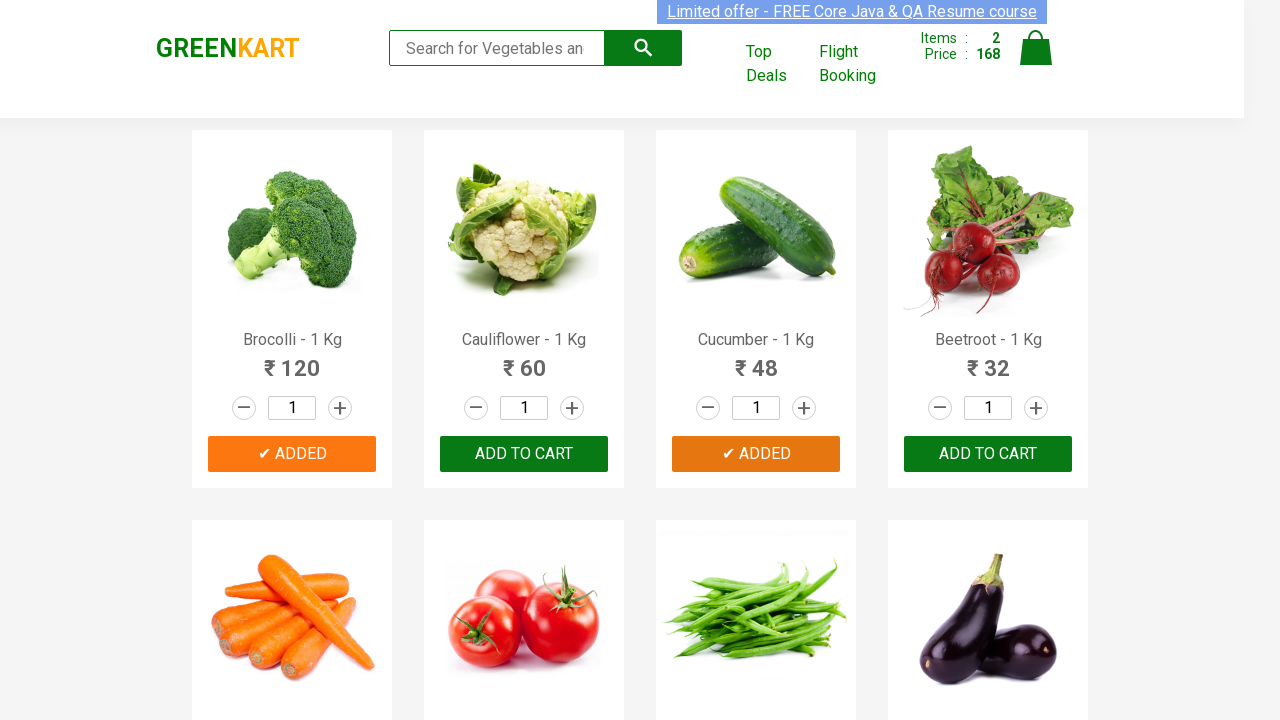

Added Beetroot to cart at (988, 454) on xpath=//div[@class='product-action']/button >> nth=3
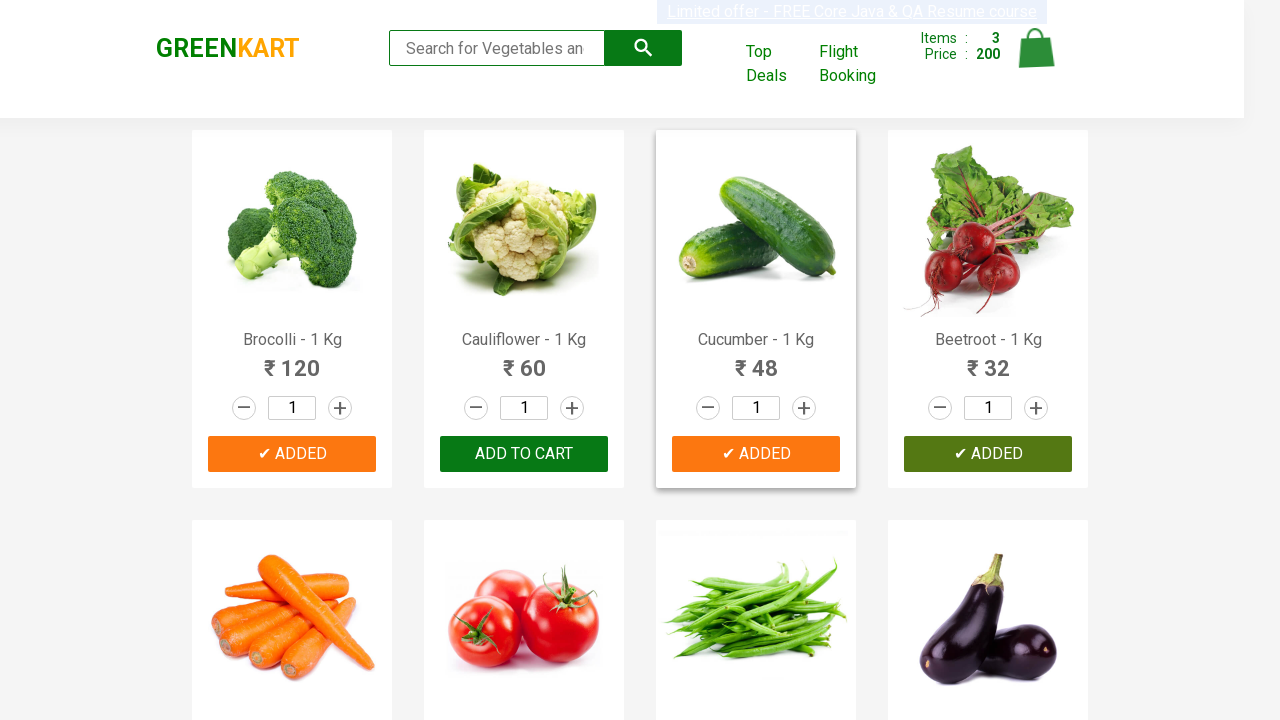

Clicked on cart icon at (1036, 48) on img[alt='Cart']
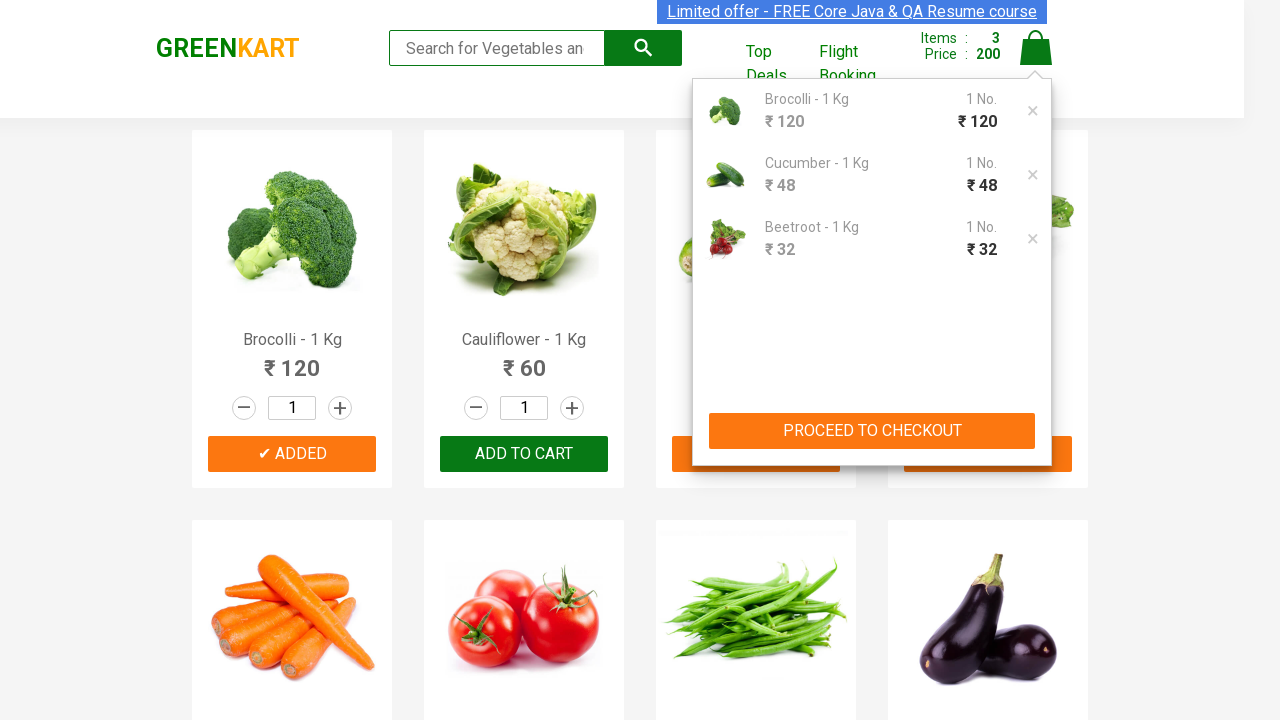

Clicked Proceed to Checkout button at (872, 431) on xpath=//button[contains(text(),'PROCEED TO CHECKOUT')]
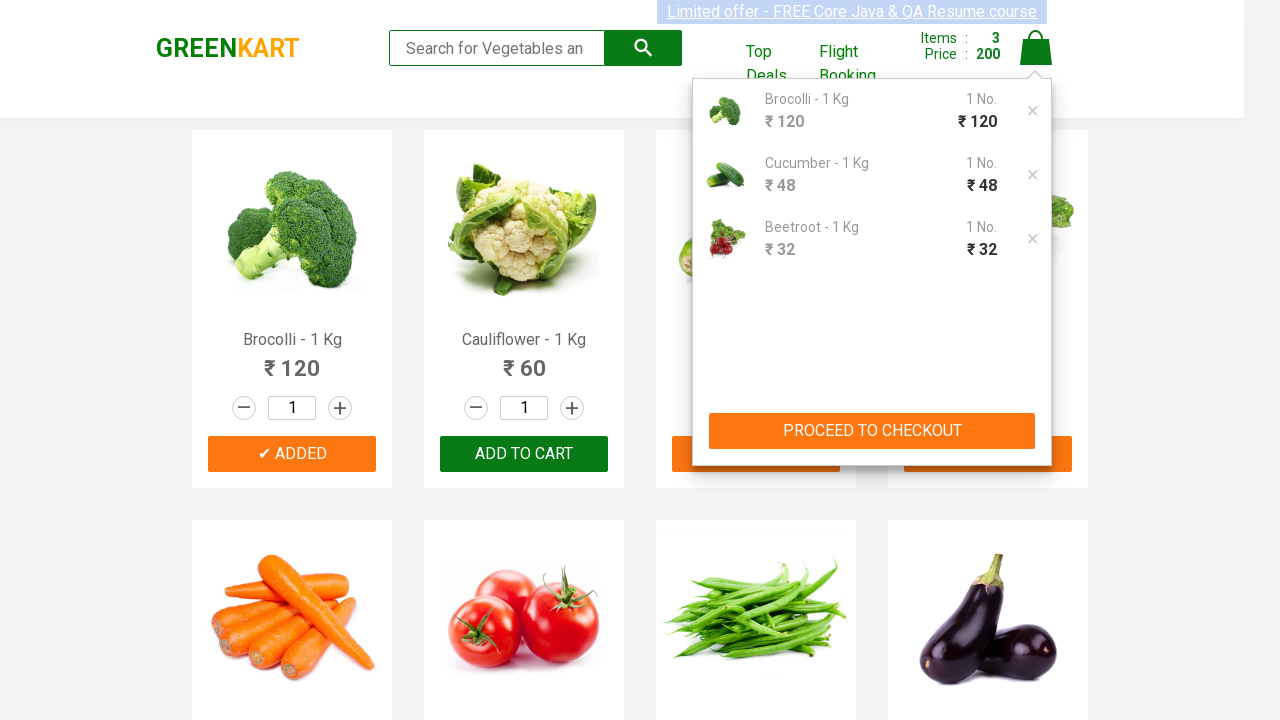

Waited for promo code input field to be visible
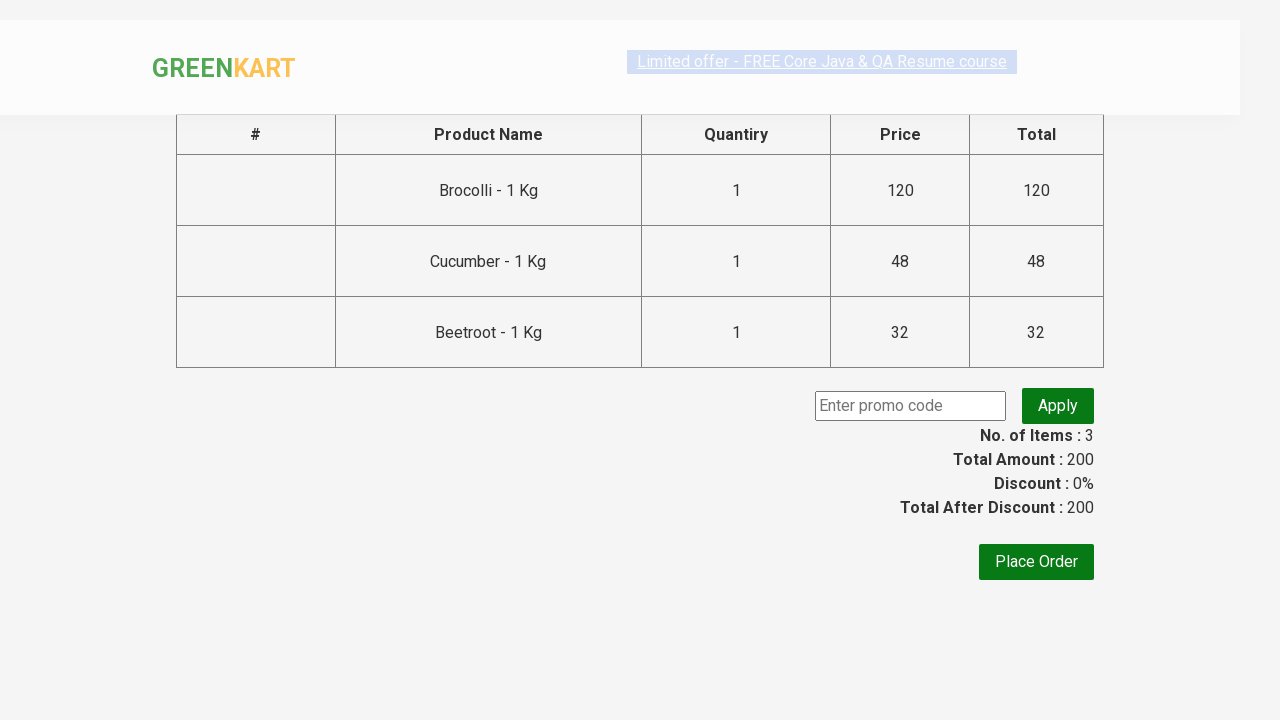

Filled promo code field with 'rahulshettyacademy' on input.promoCode
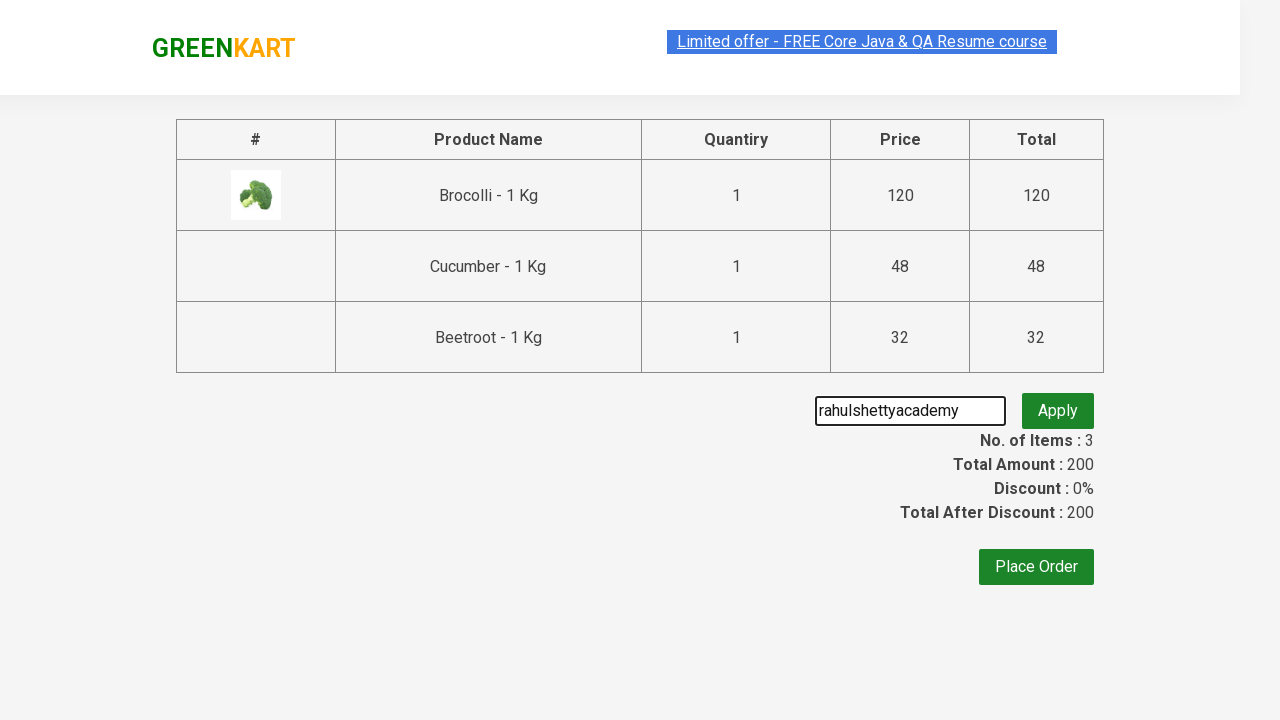

Clicked Apply promo button at (1058, 406) on button.promoBtn
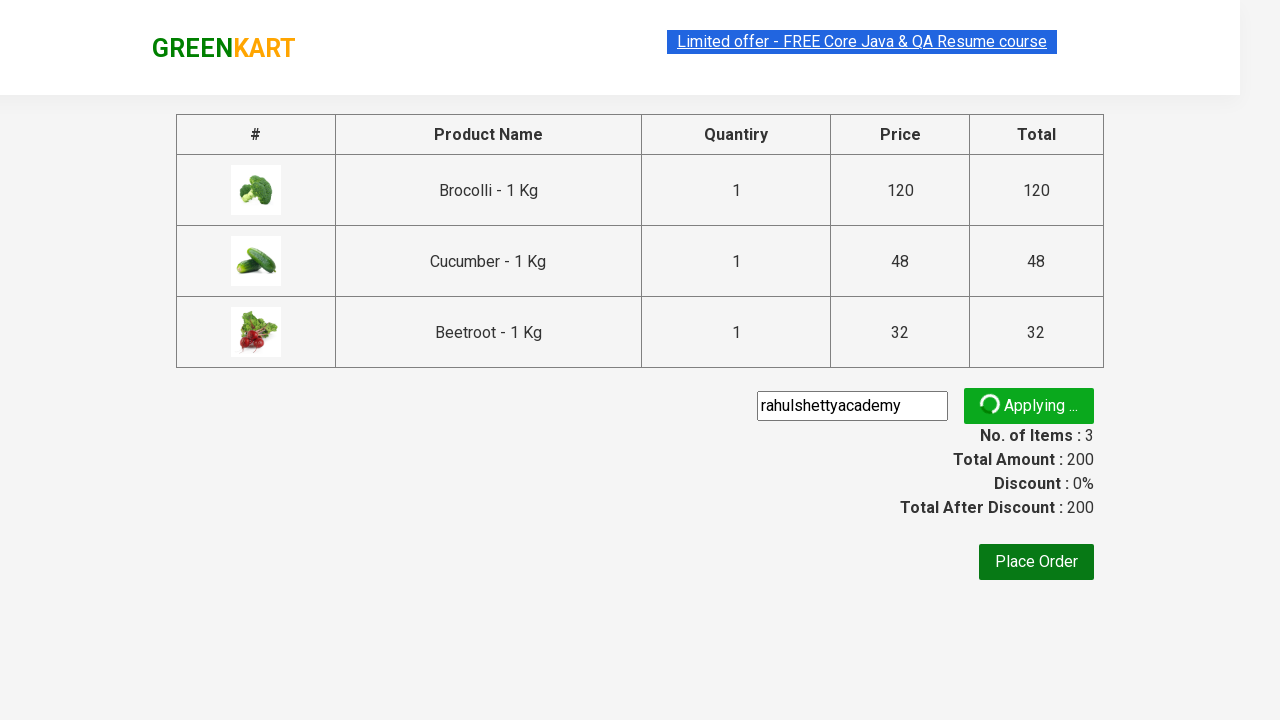

Promo code applied successfully - promo info appeared
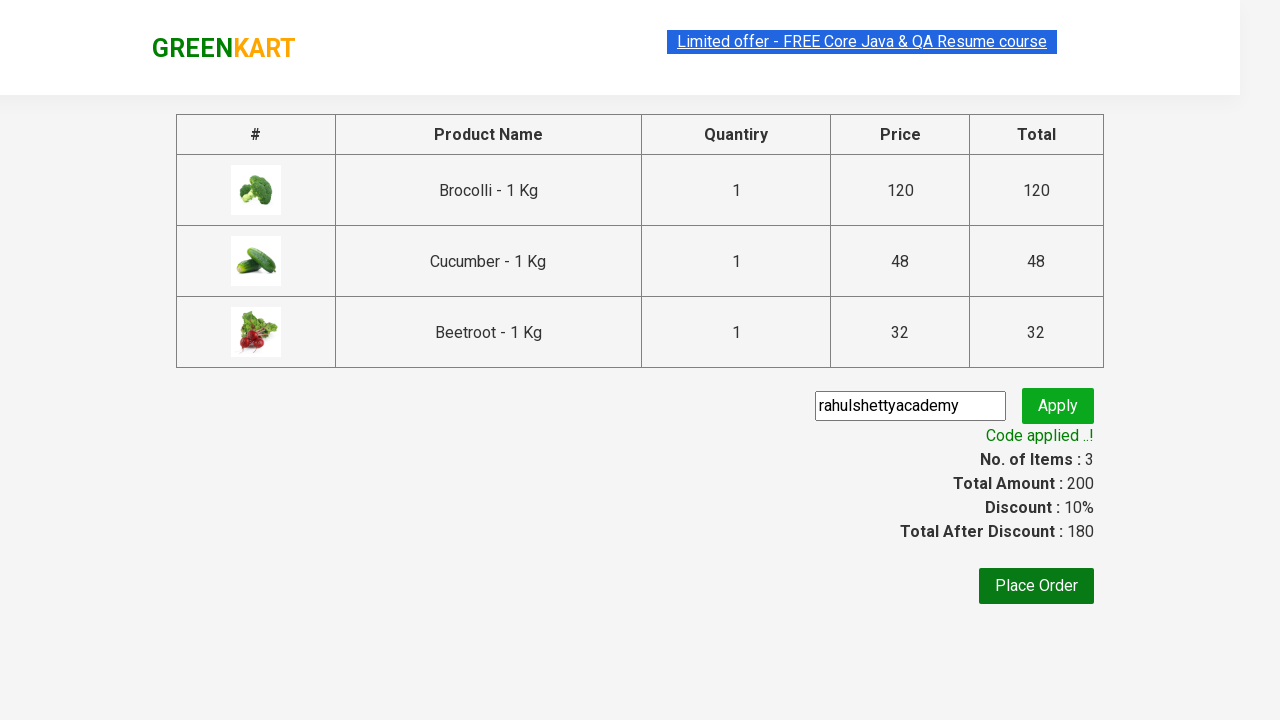

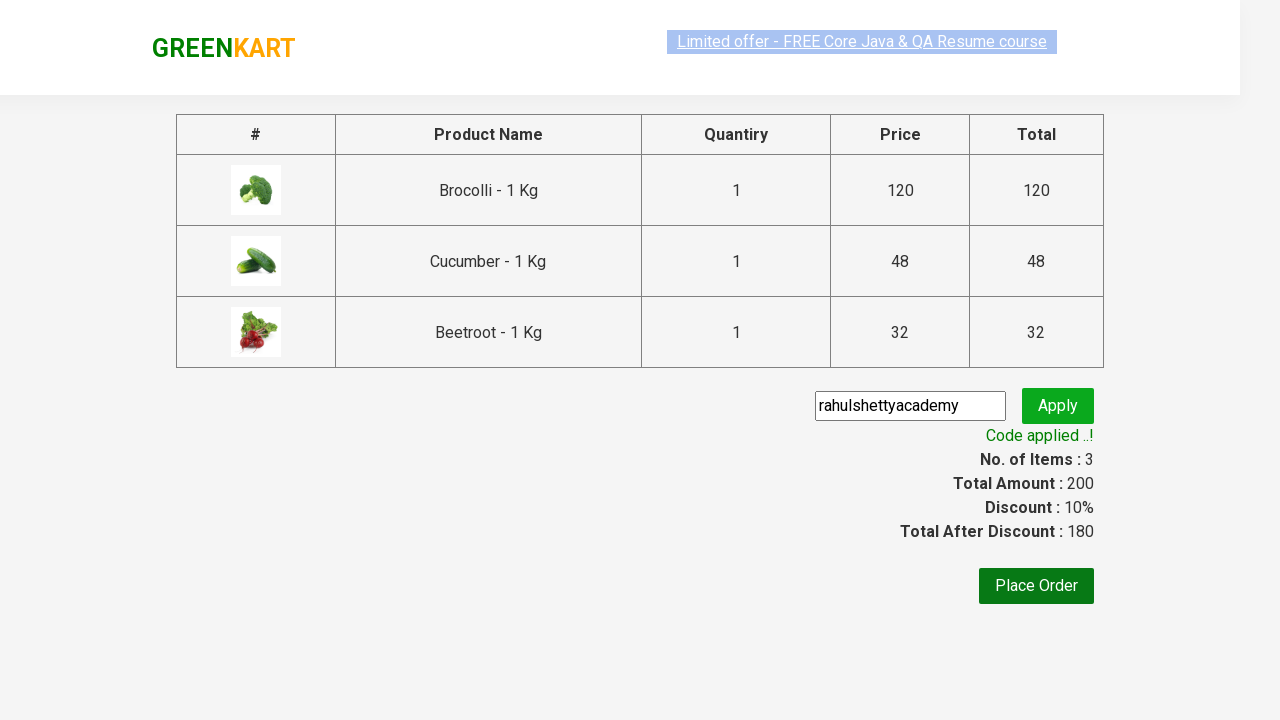